Tests JavaScript alert popup handling by clicking a button that triggers an alert and then accepting it

Starting URL: https://letcode.in/alert

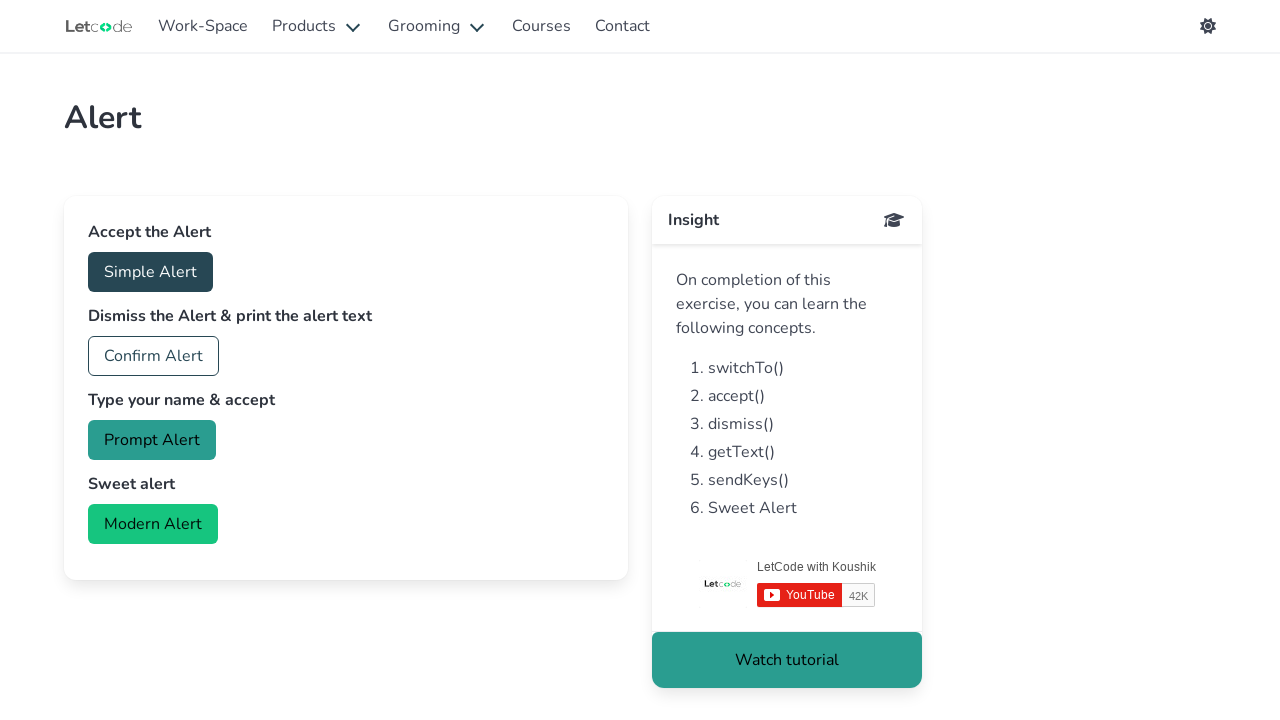

Clicked button to trigger JavaScript alert popup at (150, 272) on #accept
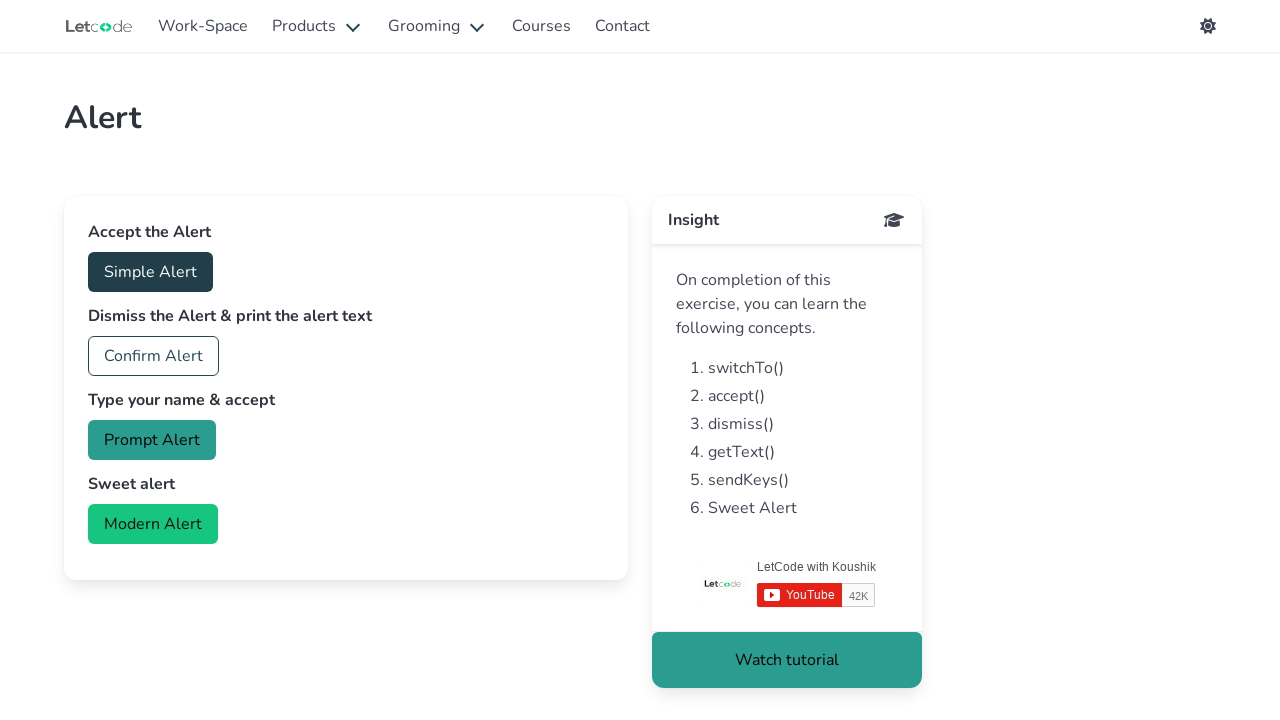

Set up dialog handler to accept alerts
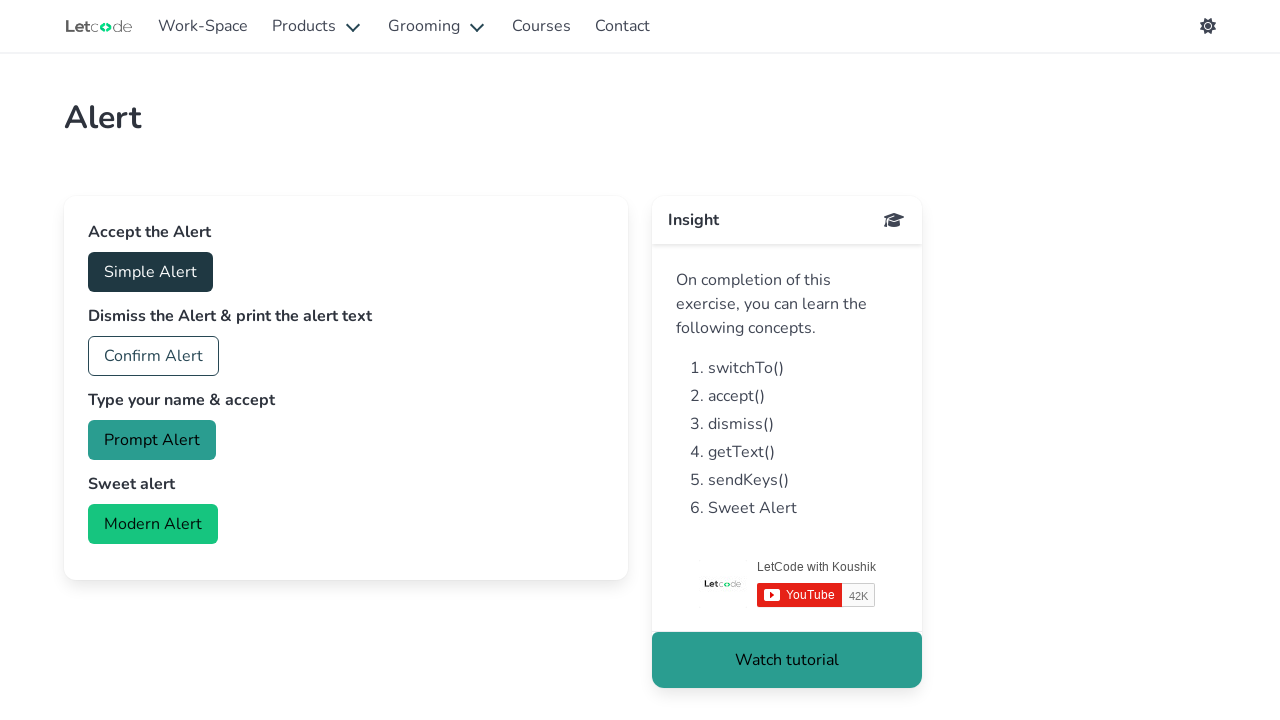

Set up one-time dialog handler to accept alert
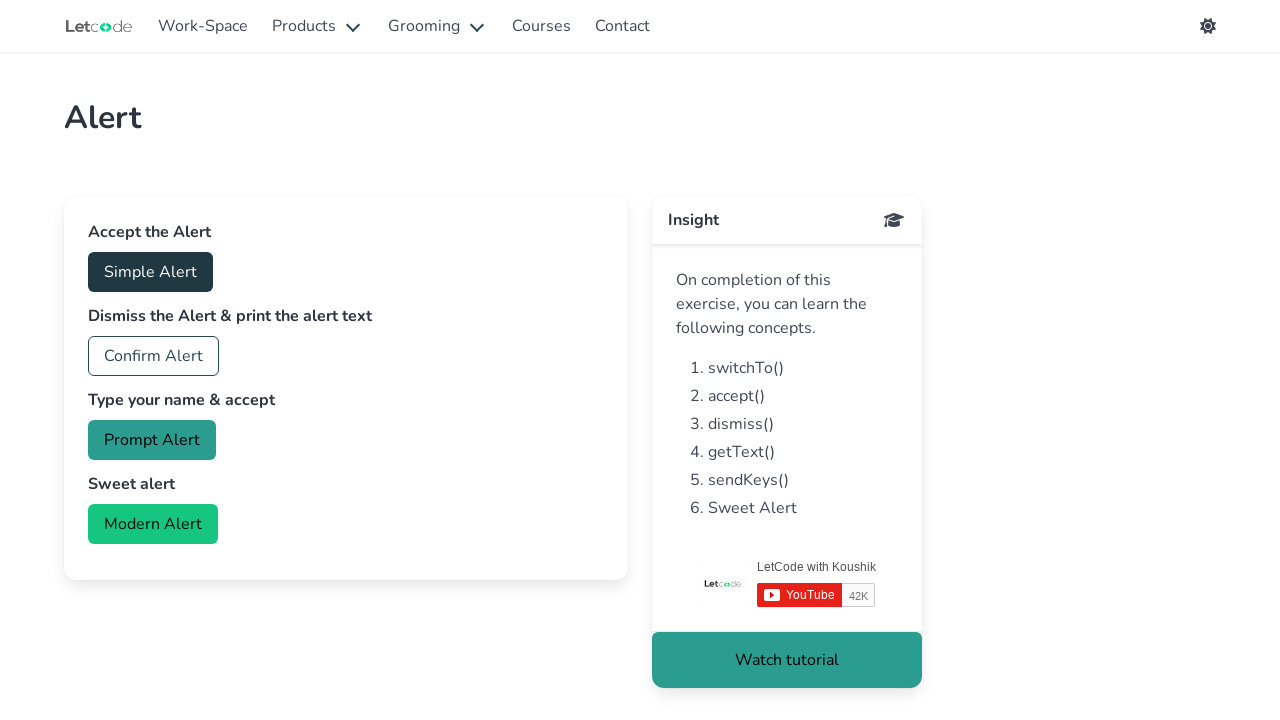

Clicked button to trigger JavaScript alert popup (with handler ready) at (150, 272) on #accept
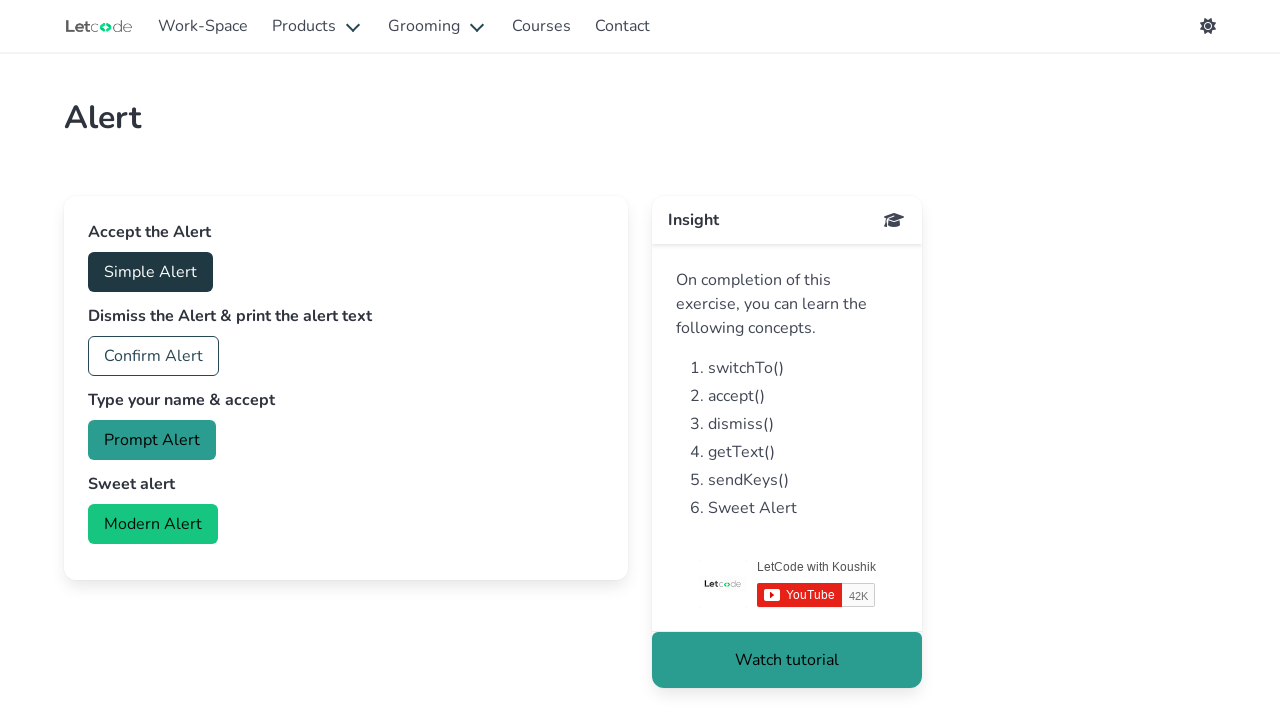

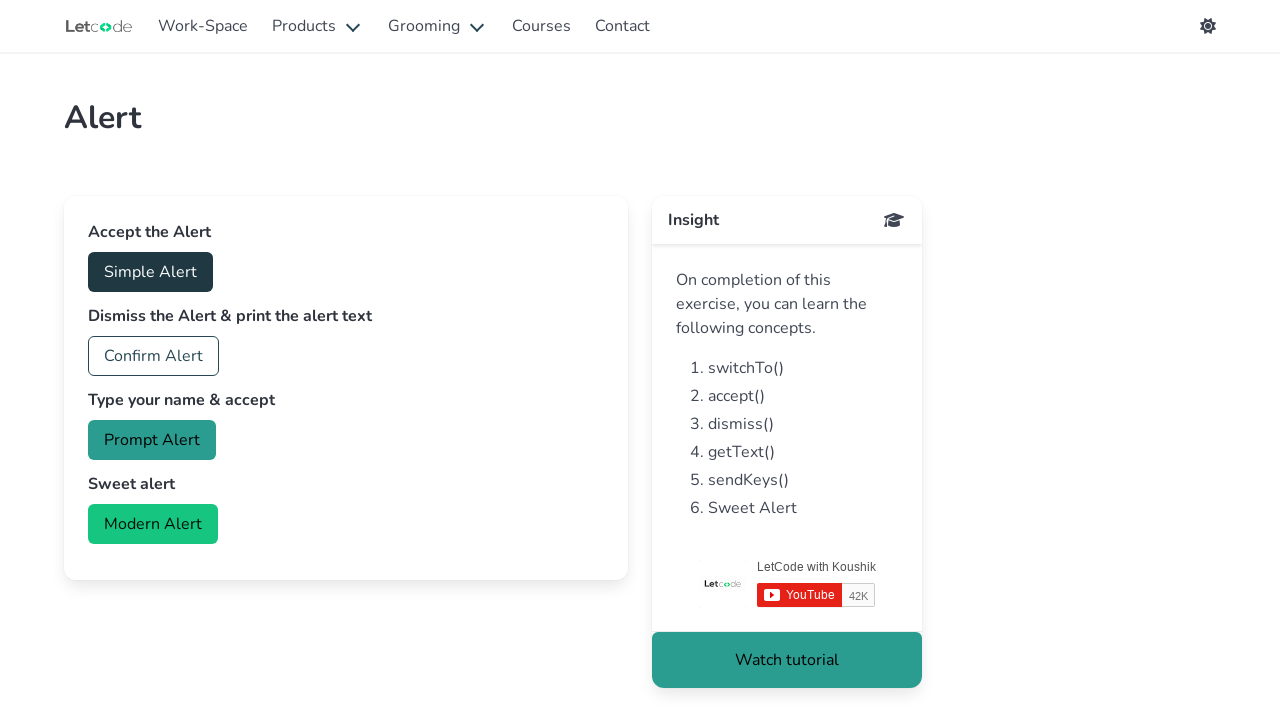